Tests modal popup interaction by clicking a launcher button to open a modal, filling in form fields within the modal, and submitting the form to verify the modal functionality works correctly.

Starting URL: https://training-support.net/webelements/popups

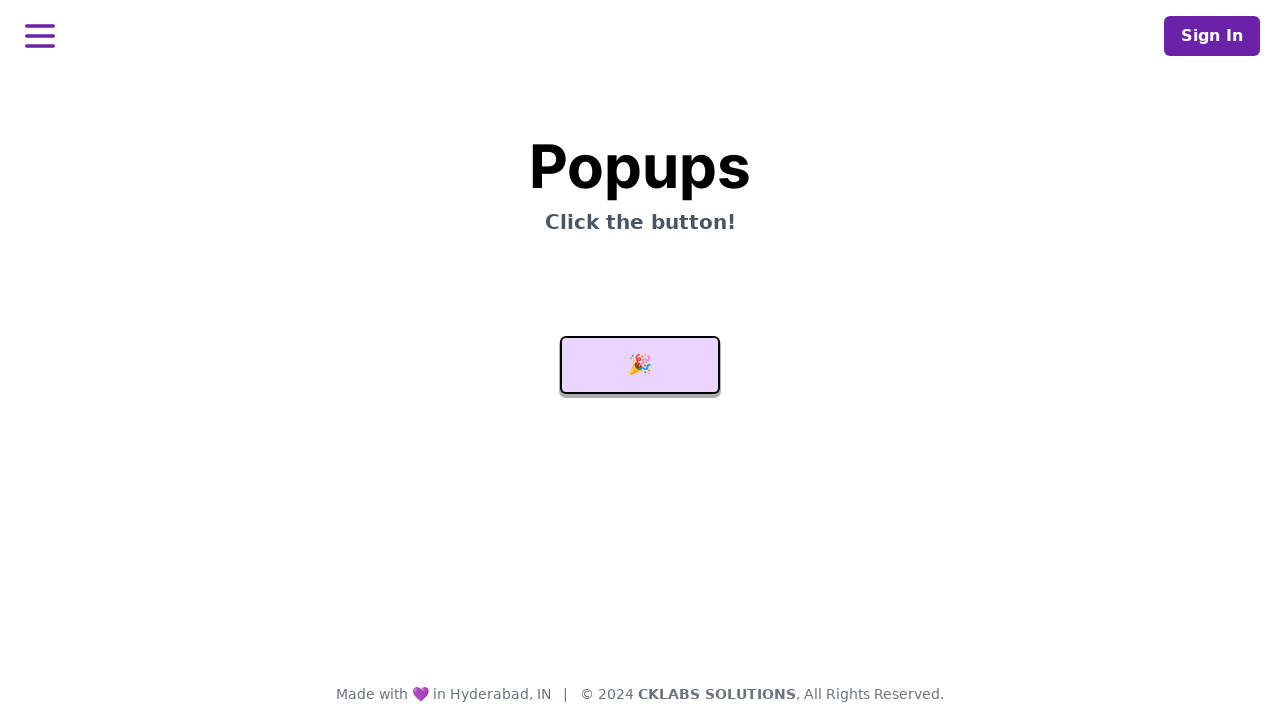

Clicked launcher button to open modal popup at (640, 365) on #launcher
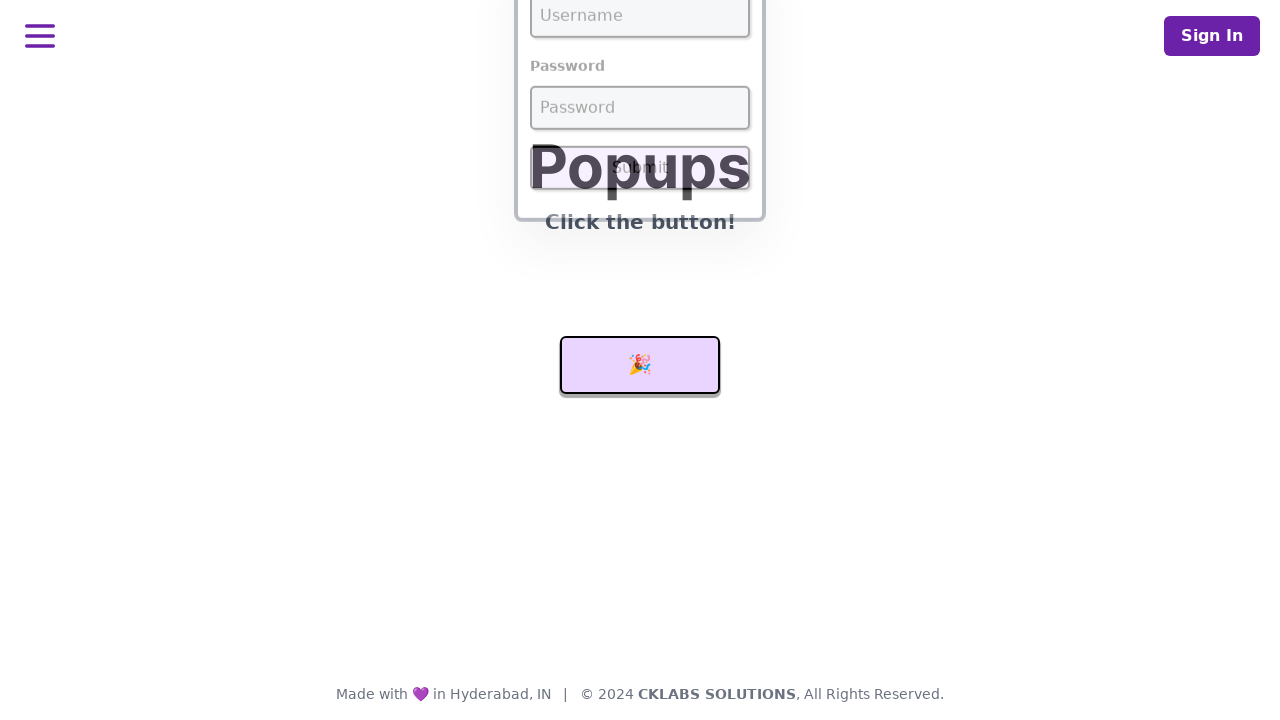

Modal appeared and username field became visible
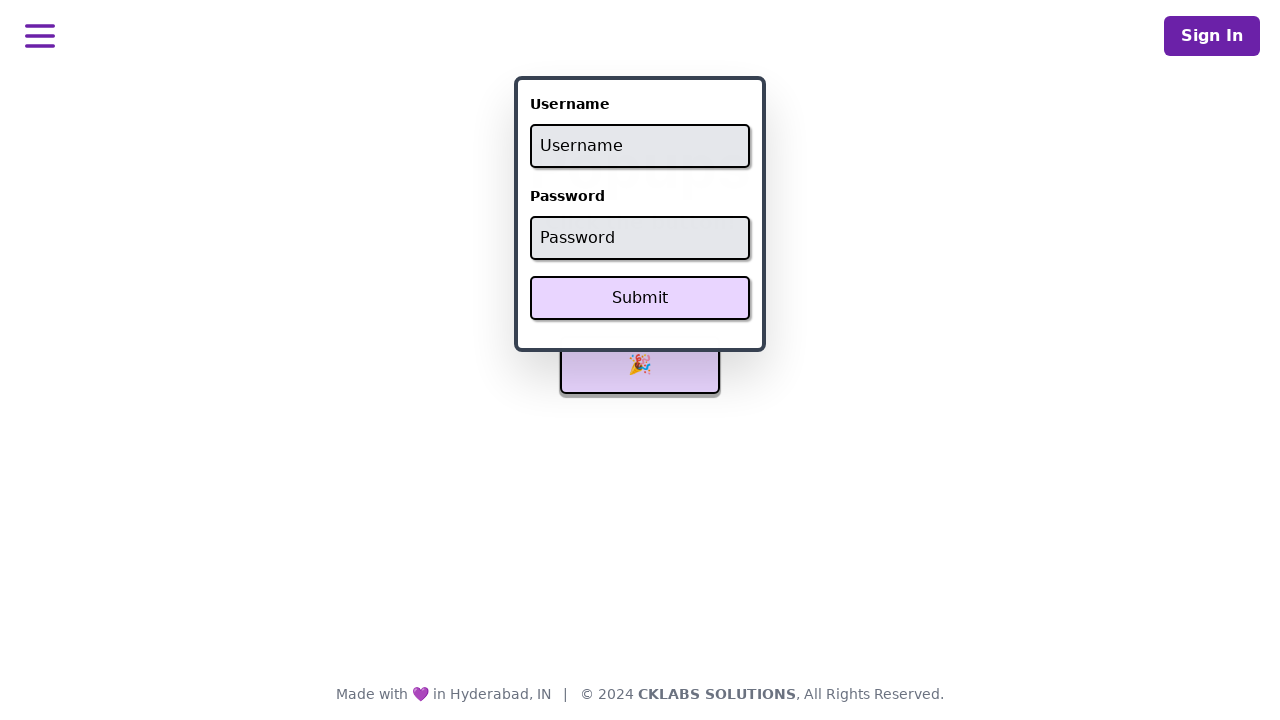

Filled username field with 'admin' on #username
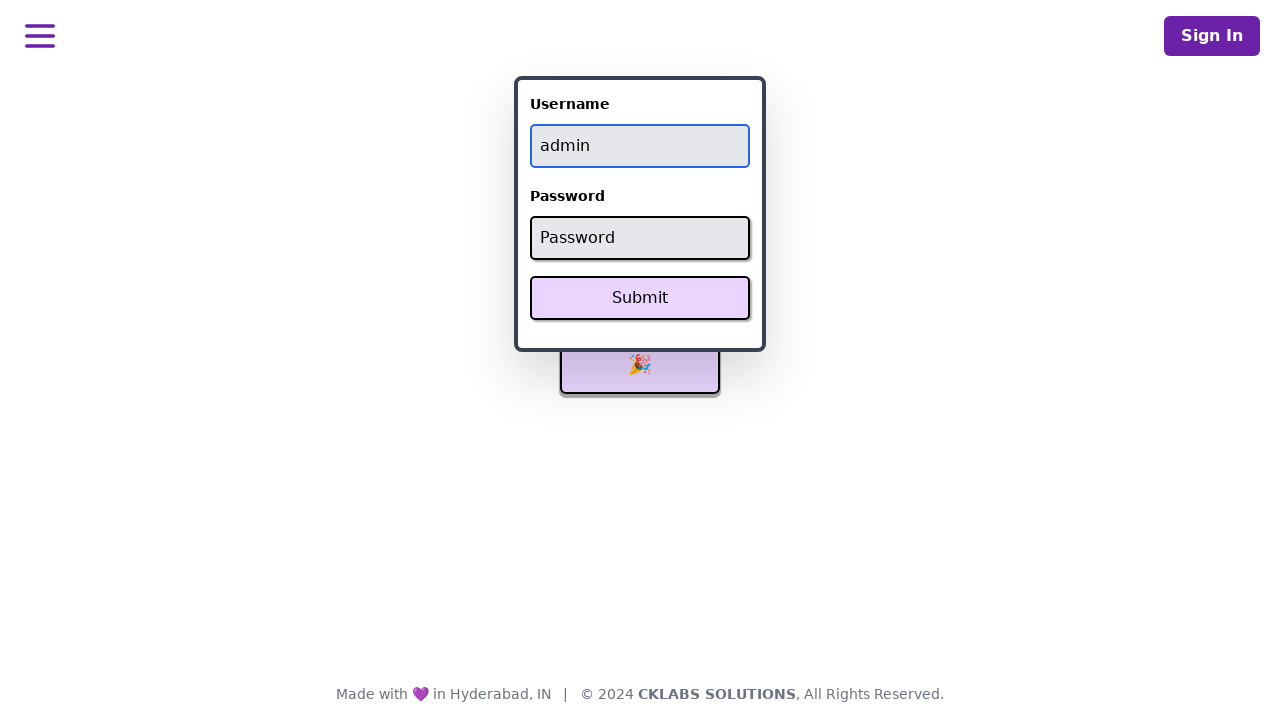

Filled password field with 'password' on #password
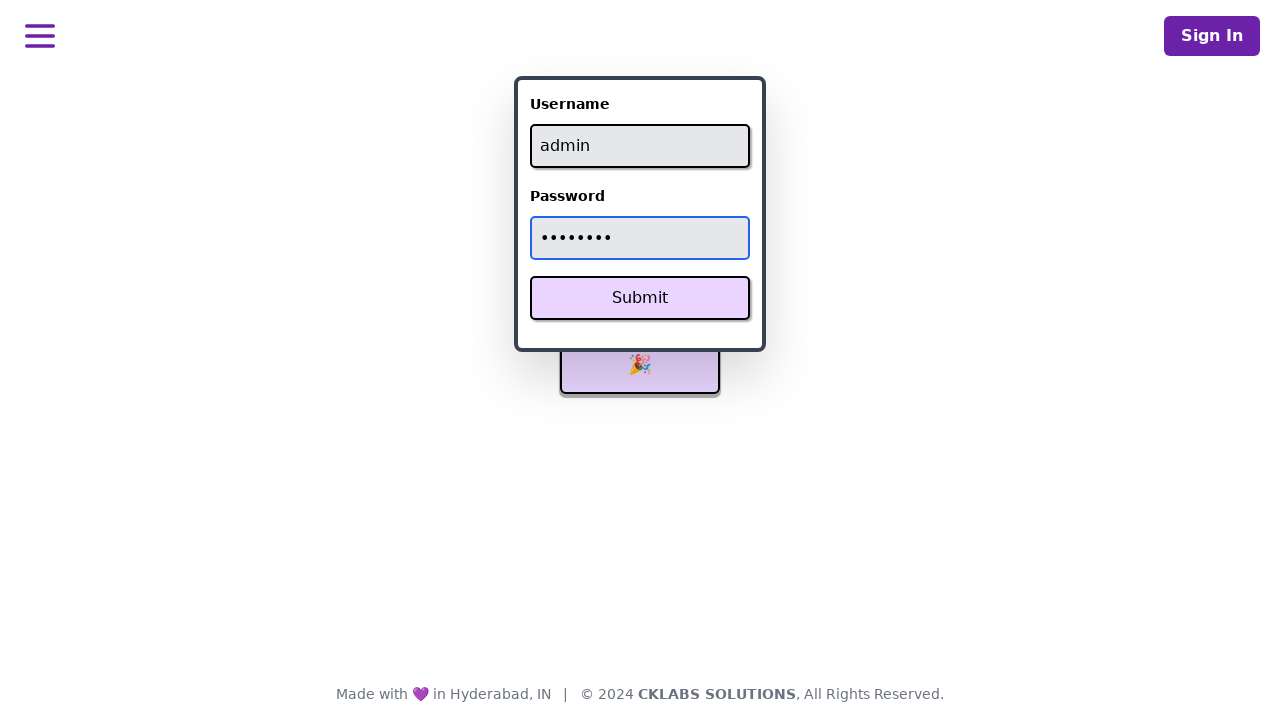

Clicked Submit button in the modal at (640, 298) on xpath=//button[text()='Submit']
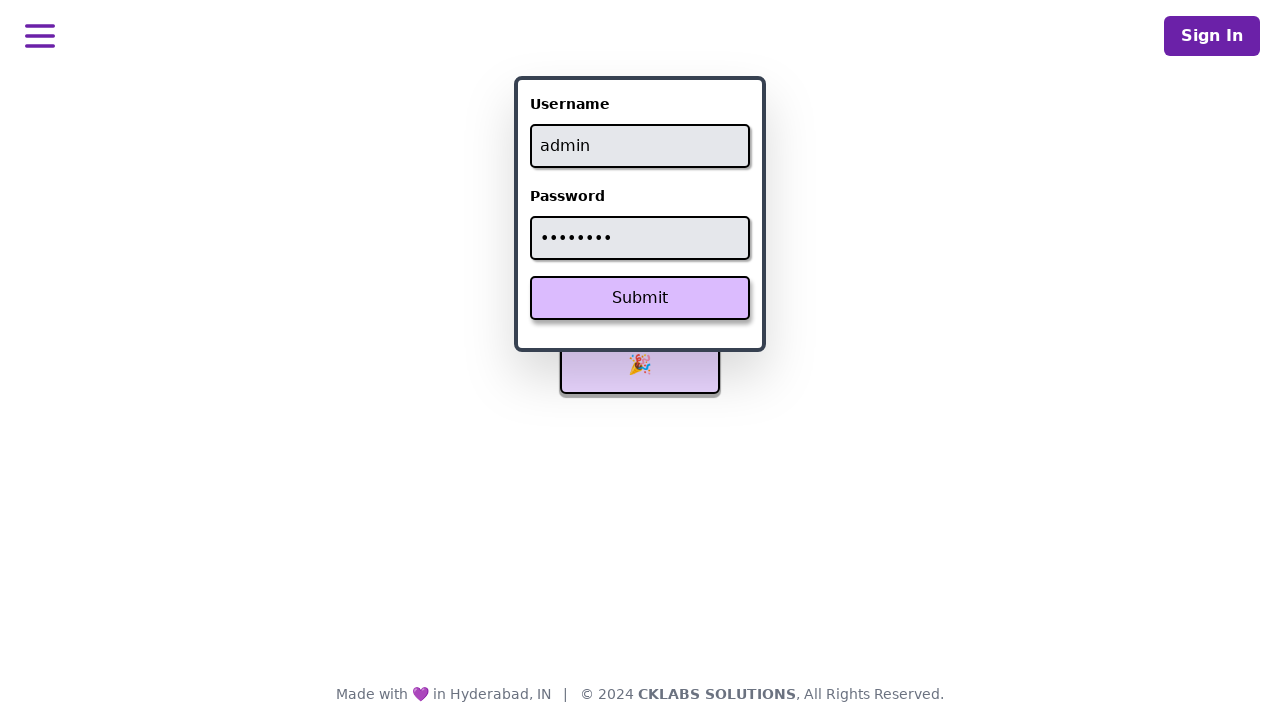

Success message appeared after form submission
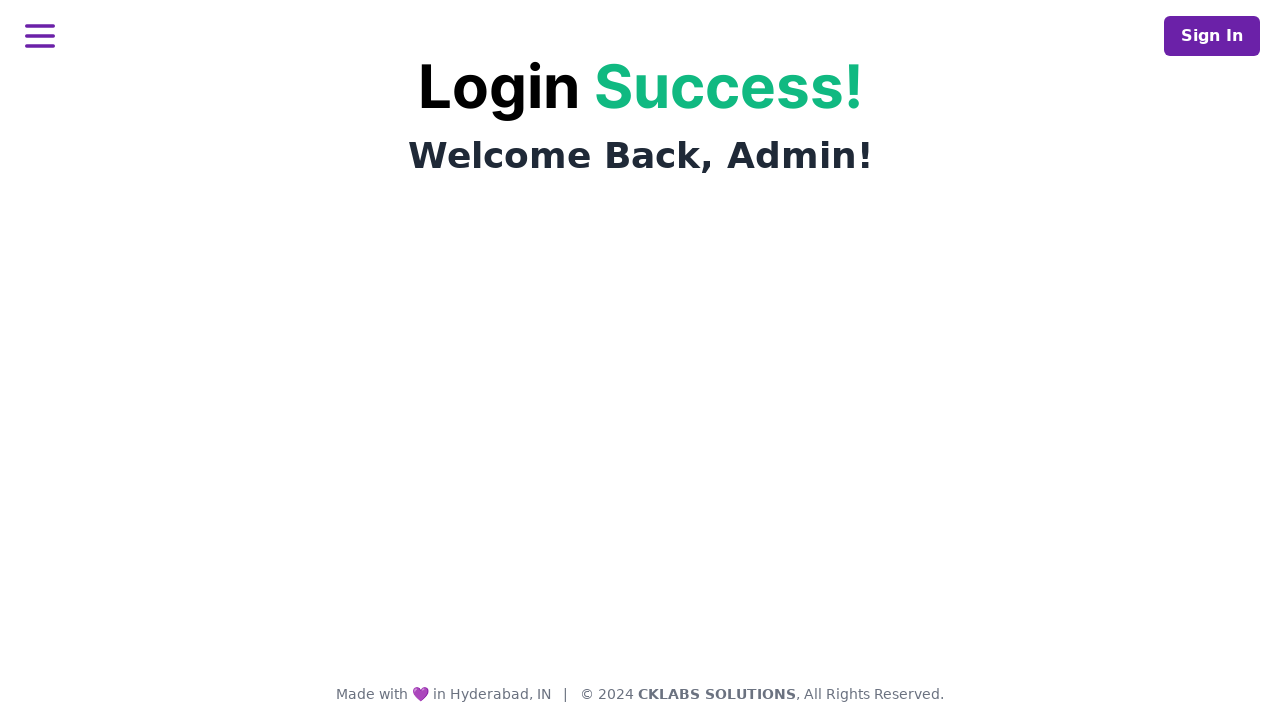

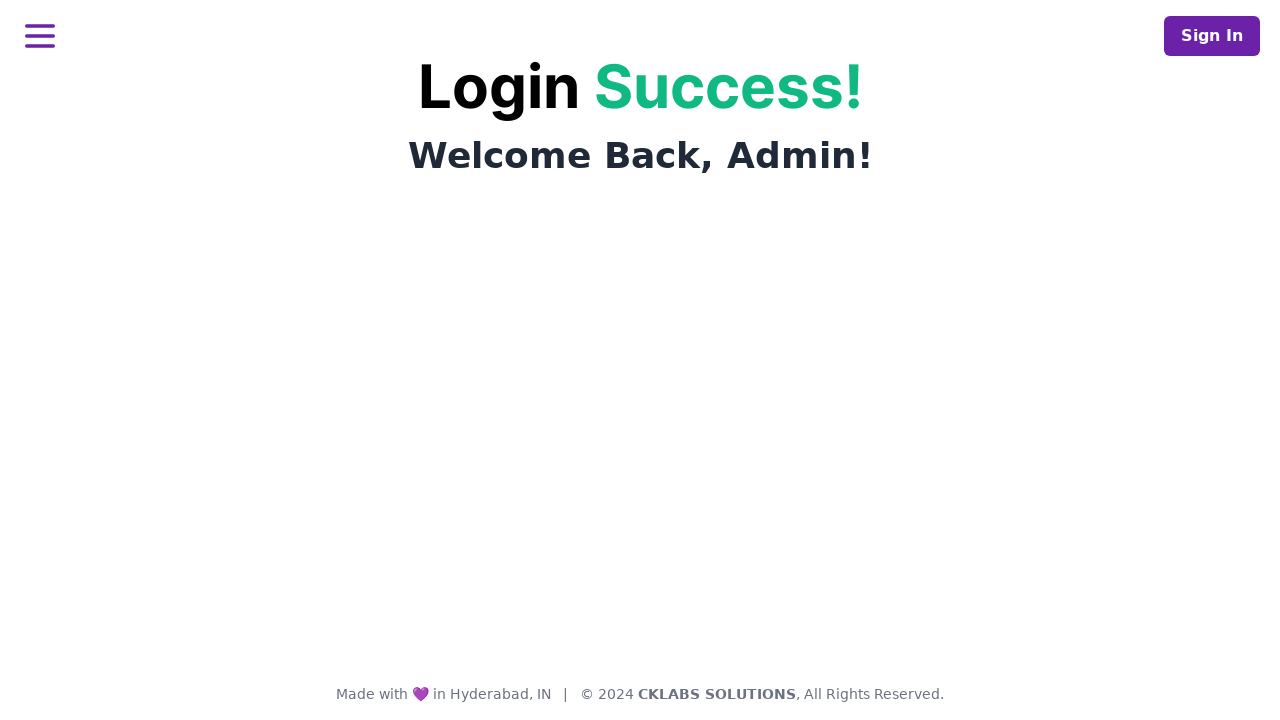